Searches for an FPL manager, retrieves their team ID, then navigates to FPL Form website to load and view their team lineup

Starting URL: https://www.fplbot.app/

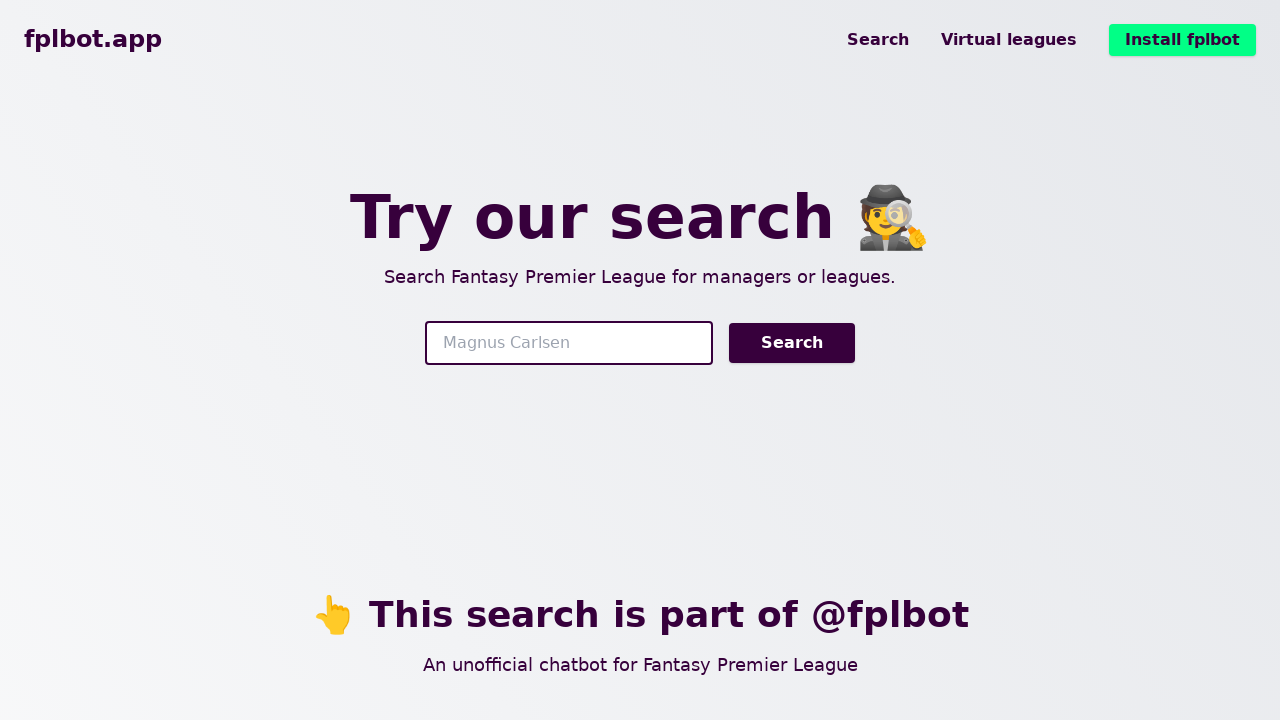

Filled search box with 'Salah' on .search-input
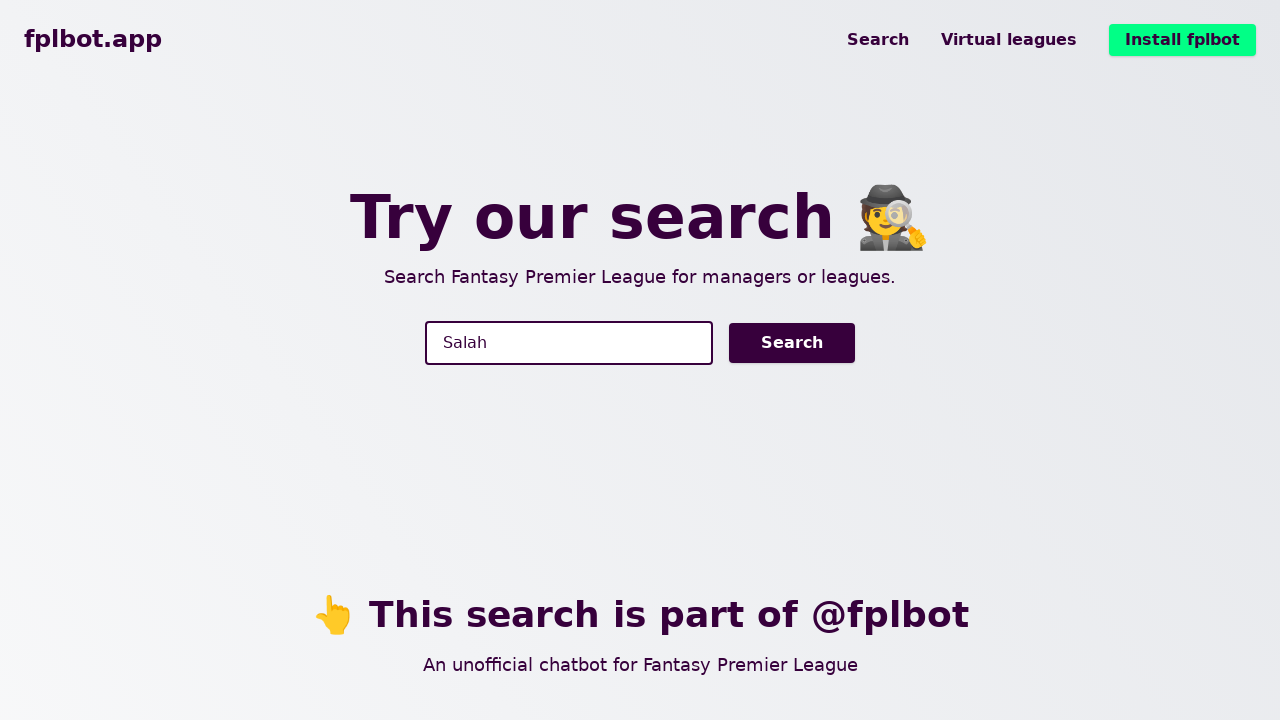

Clicked search button to find FPL manager at (792, 343) on button.font-bold.rounded.shadow.hover\:shadow-xl.transition.duration-500.py-2.px
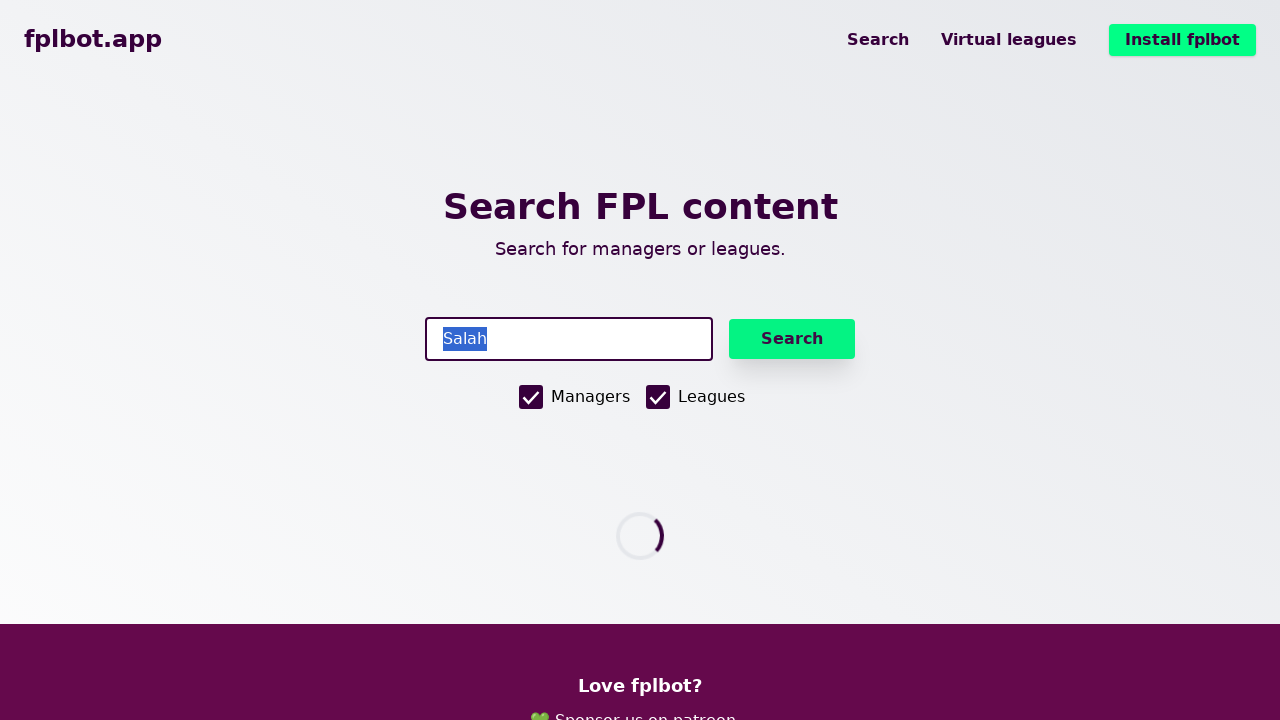

Search results table loaded
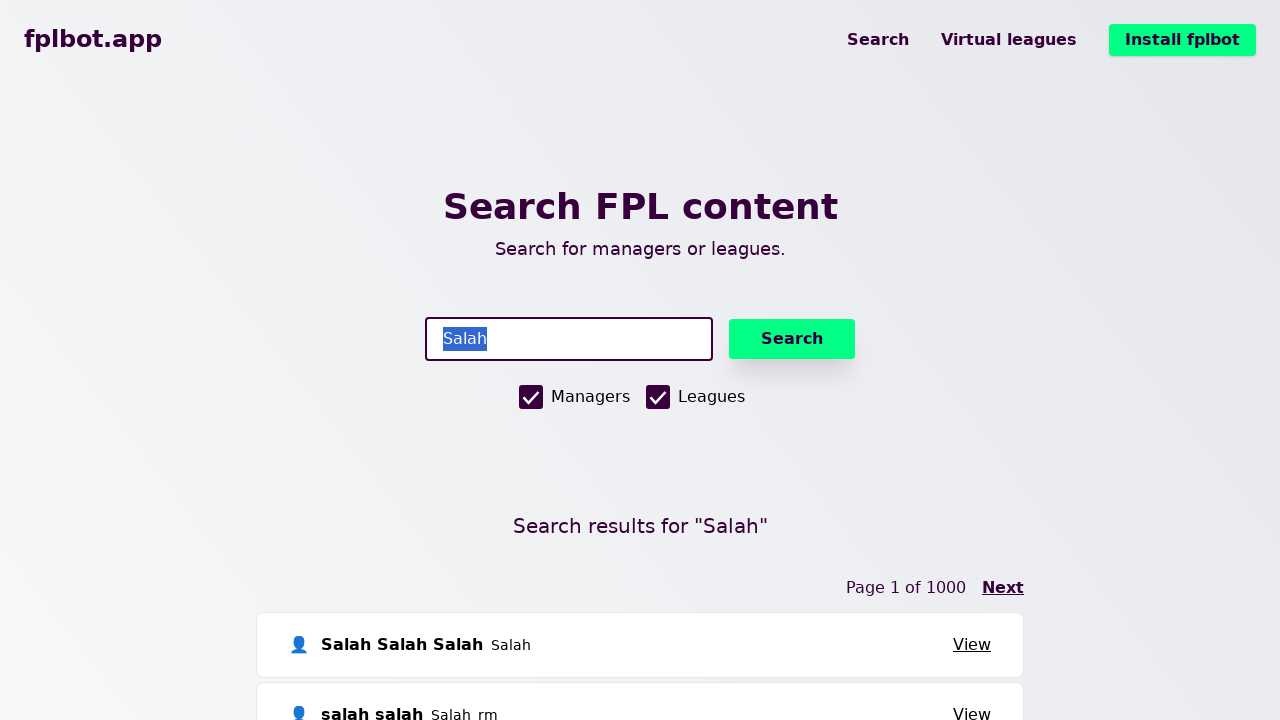

Located search result rows
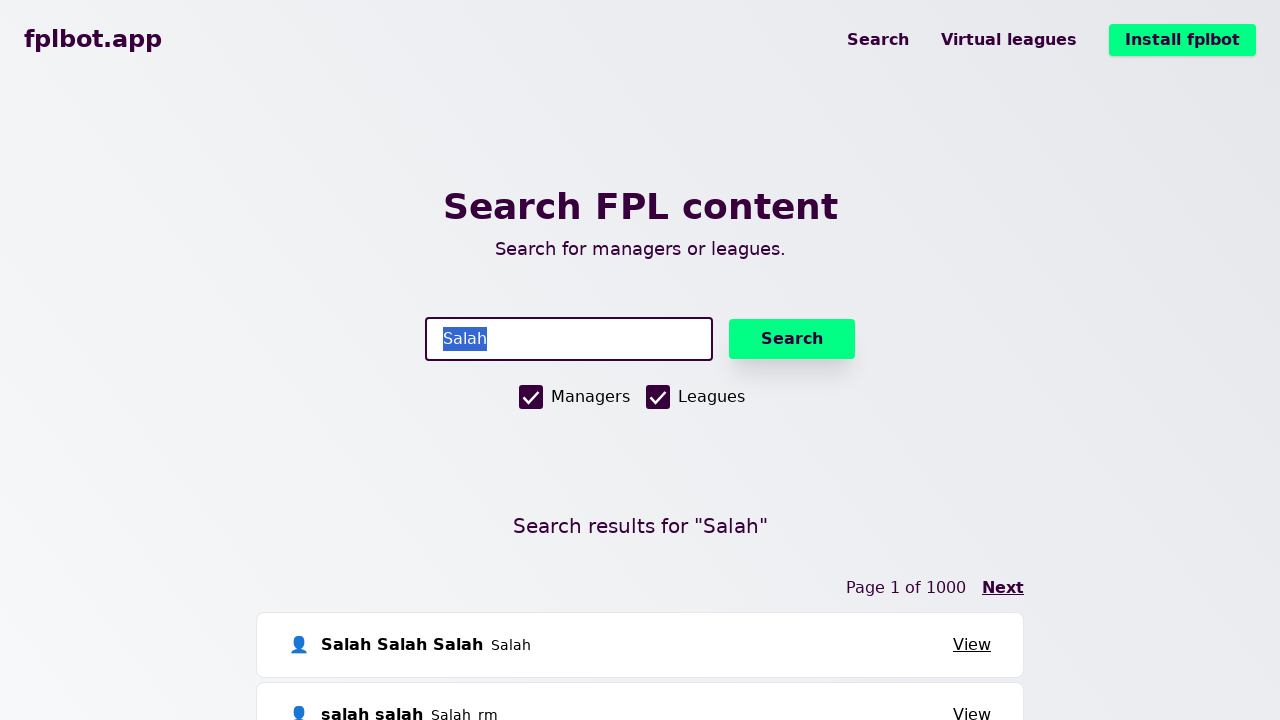

Selected first search result row
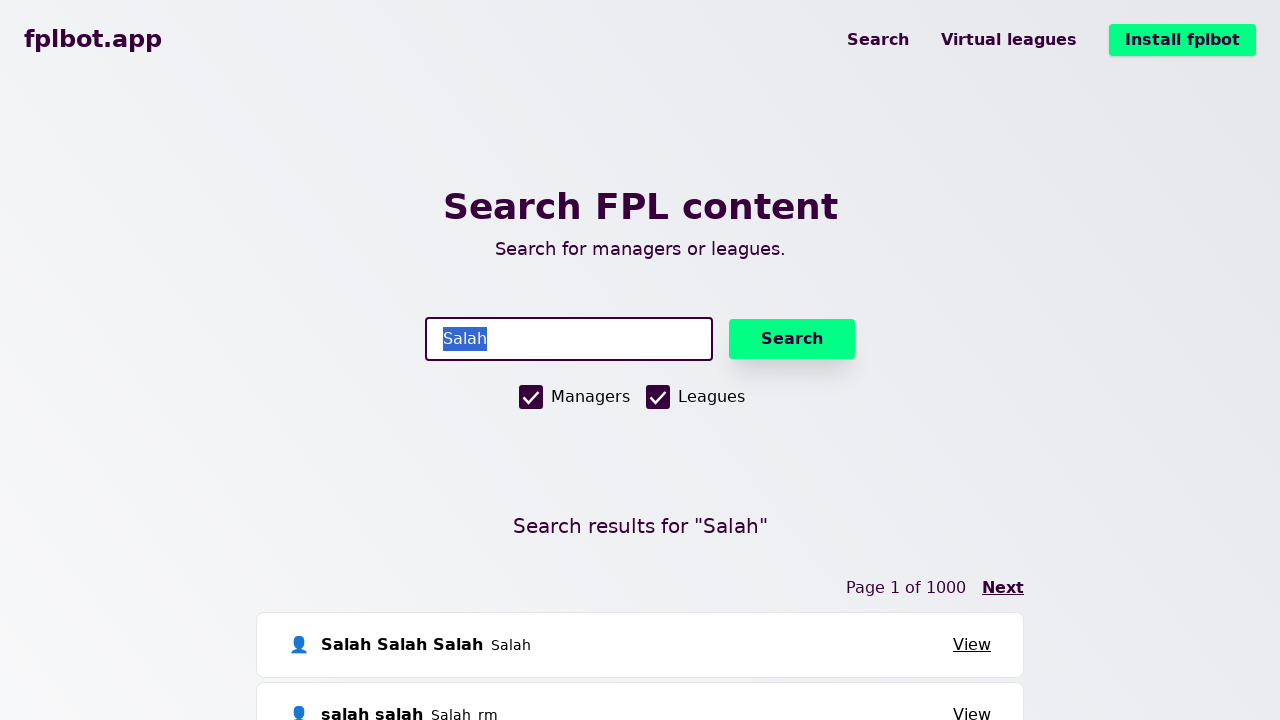

Located team link in first result
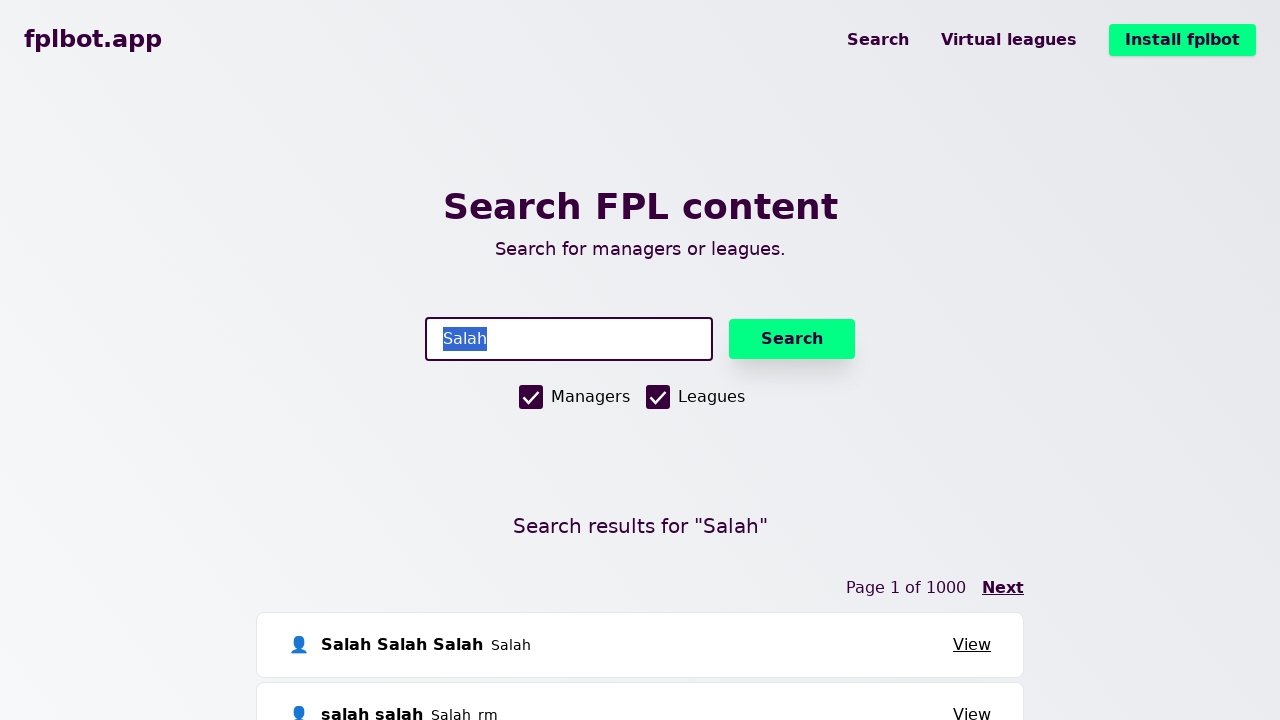

Retrieved team URL from link
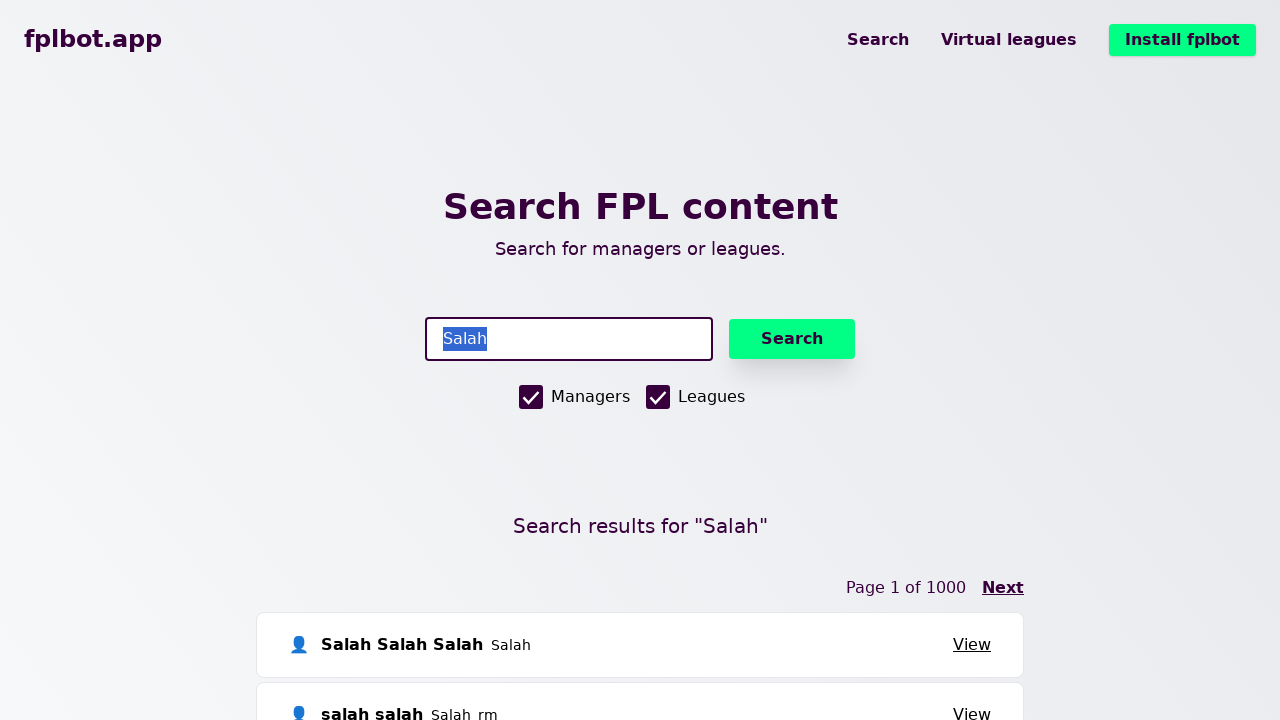

Extracted team ID: 1917827
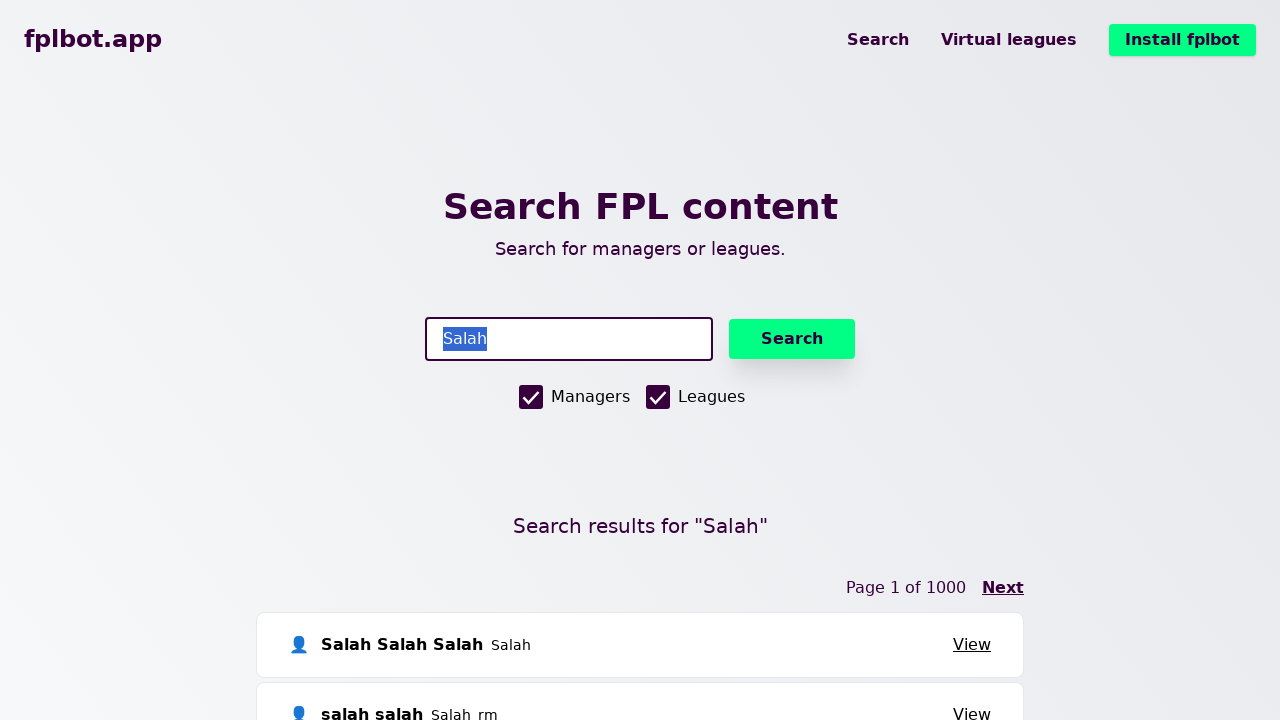

Navigated to FPL Form website
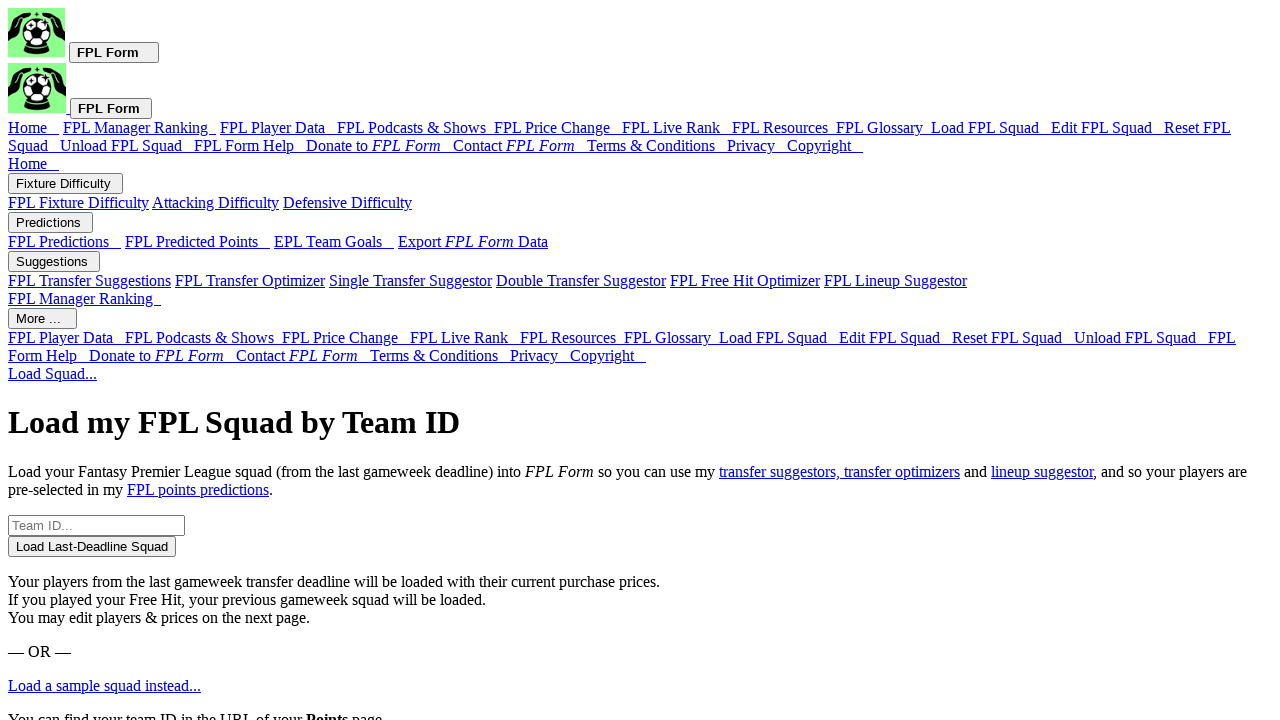

Entered team ID 1917827 into form on .nospinner
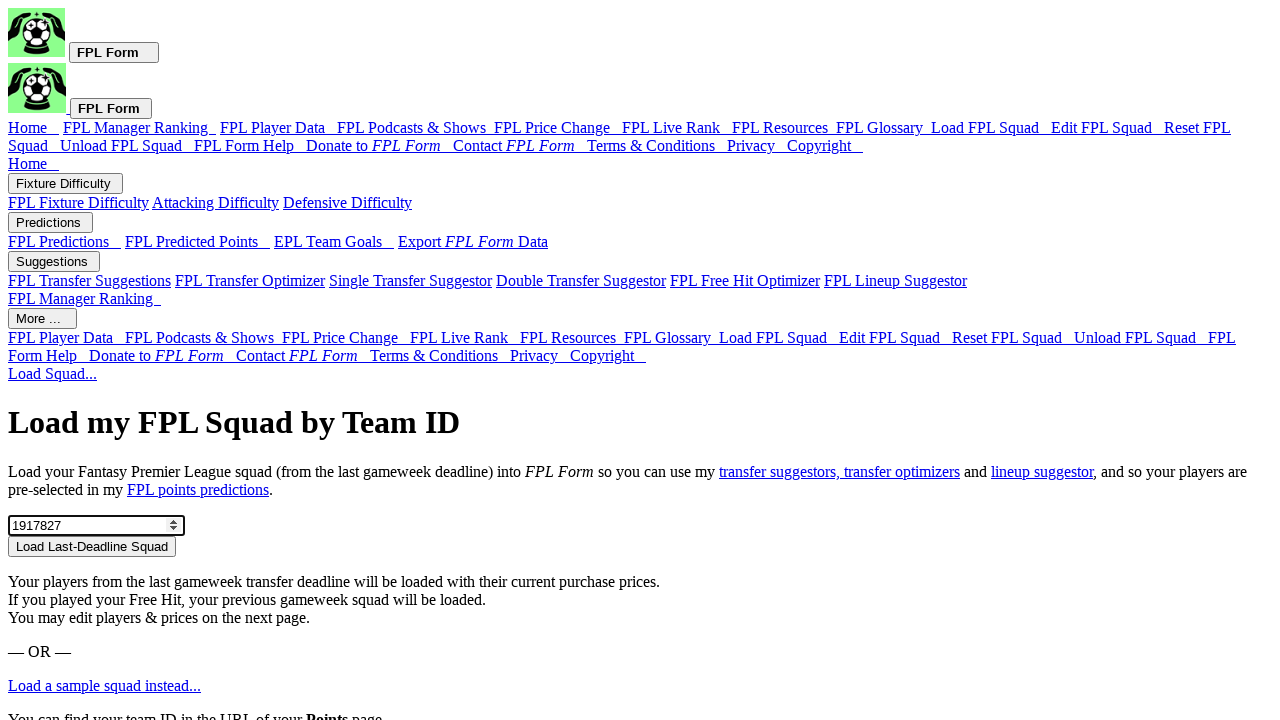

Clicked submit button to load team data at (92, 546) on button[type='submit']
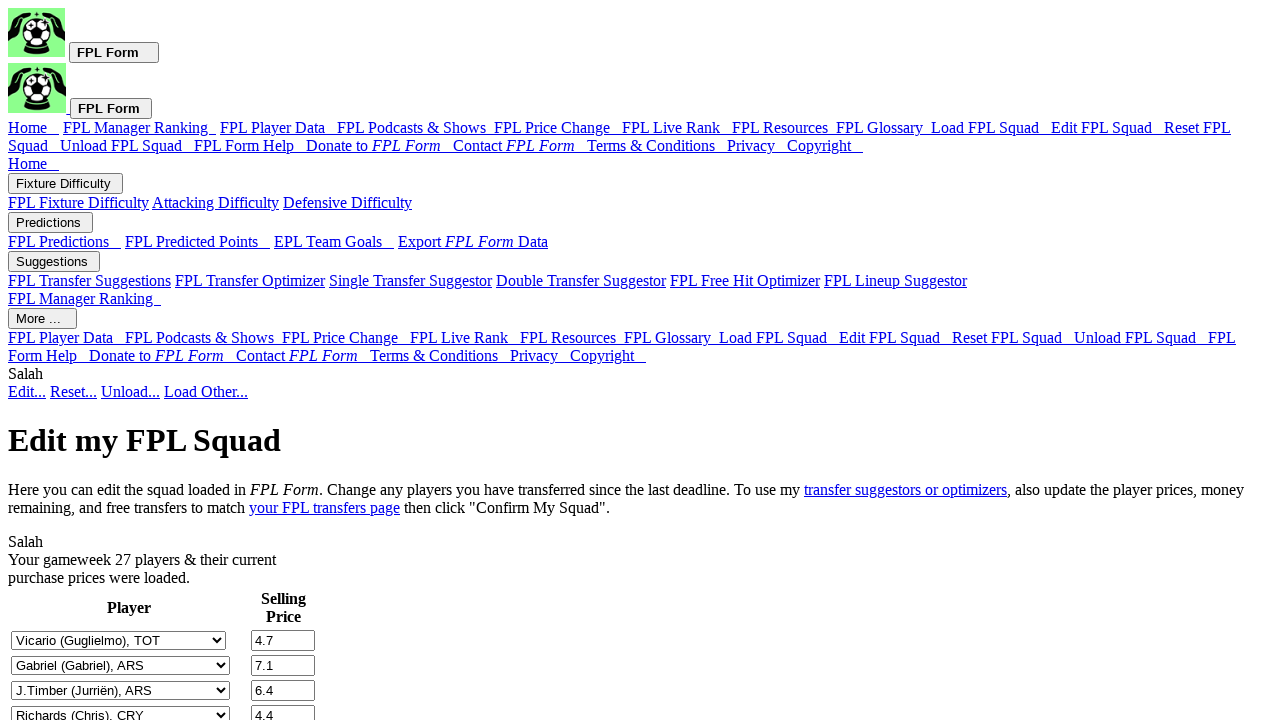

Team lineup table loaded successfully
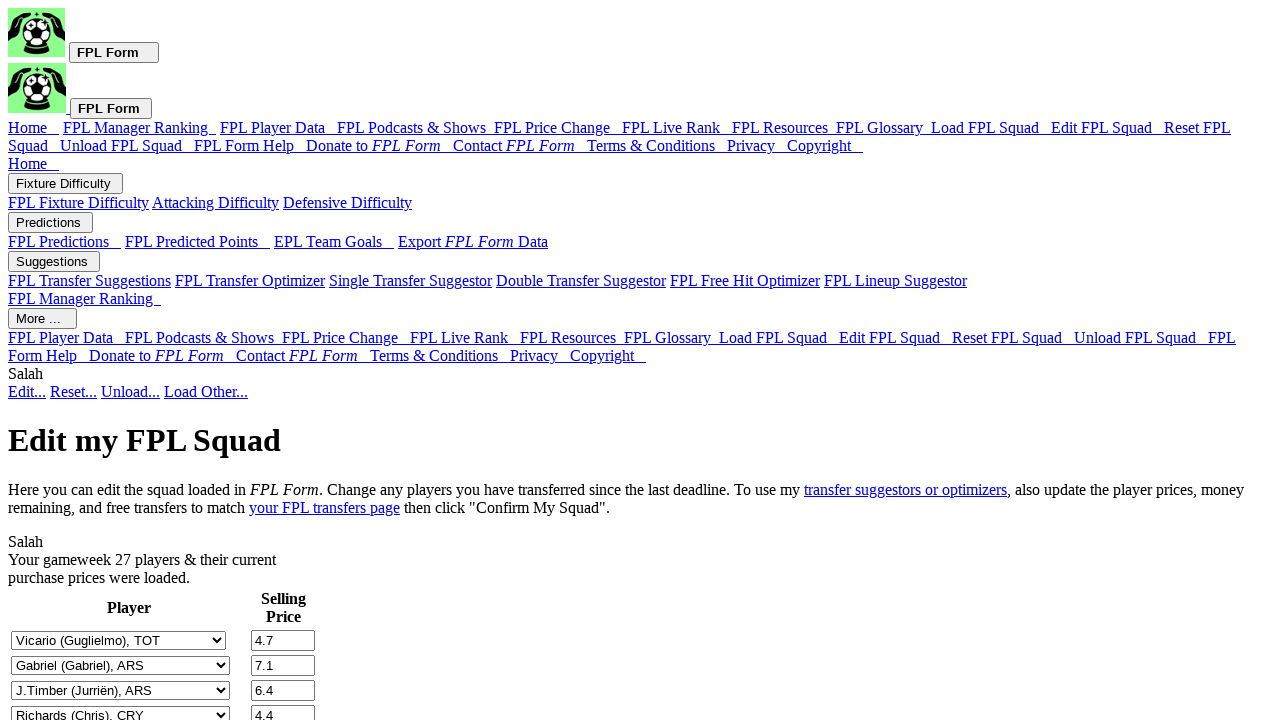

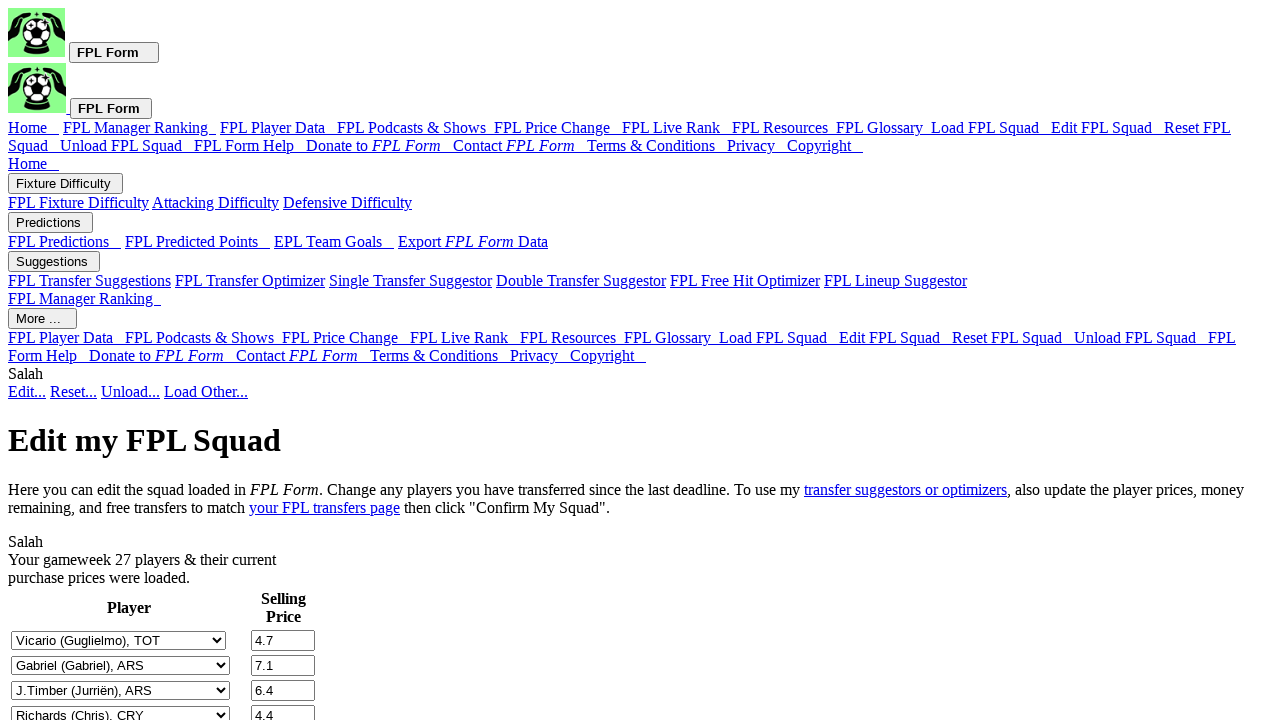